Tests bank manager functionality to add a new customer by filling in customer details form

Starting URL: https://www.globalsqa.com/angularJs-protractor/BankingProject/#/login

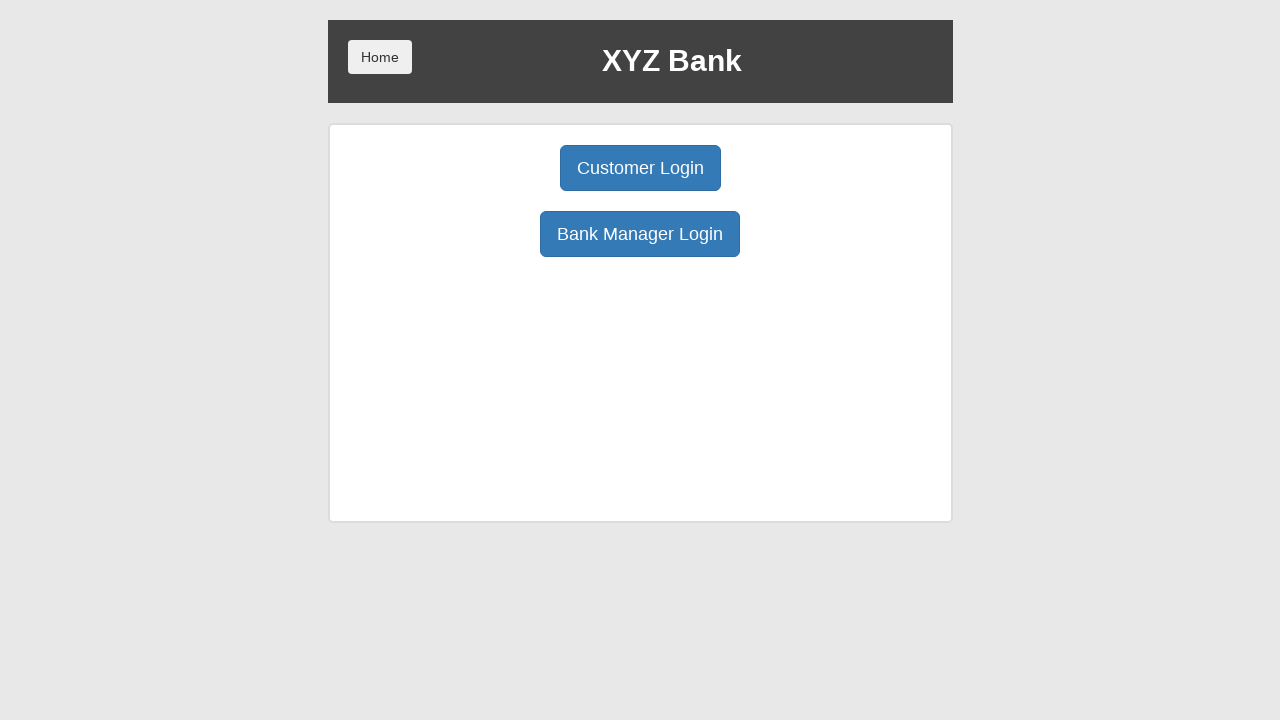

Clicked Bank Manager login button at (640, 234) on button[ng-click="manager()"]
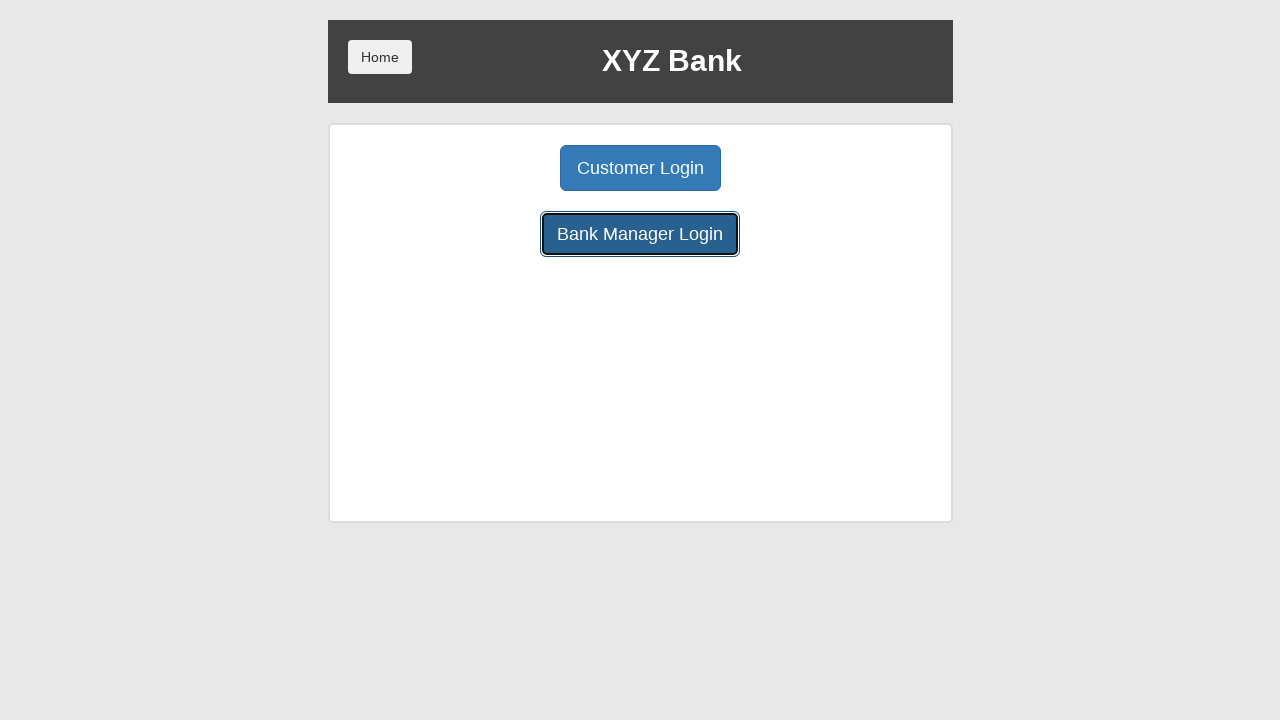

Clicked Add Customer button at (502, 168) on button[ng-click="addCust()"]
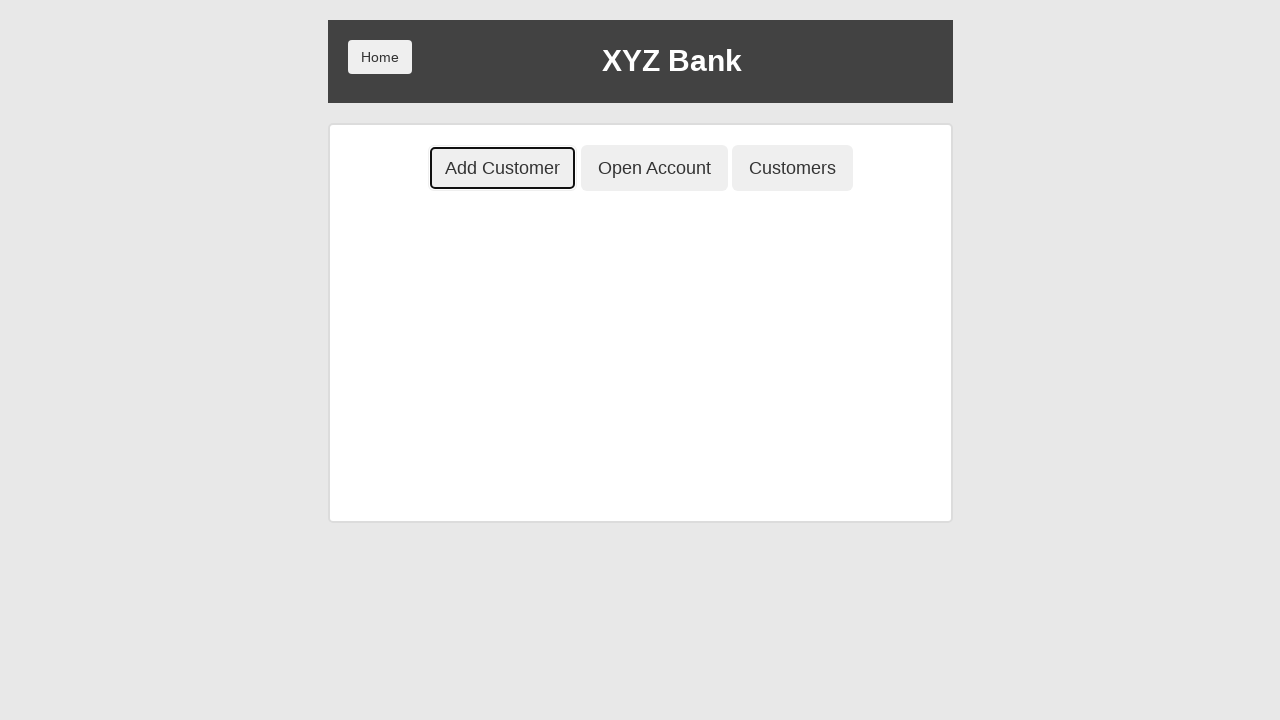

Filled first name field with 'Marcus' on input[ng-model="fName"]
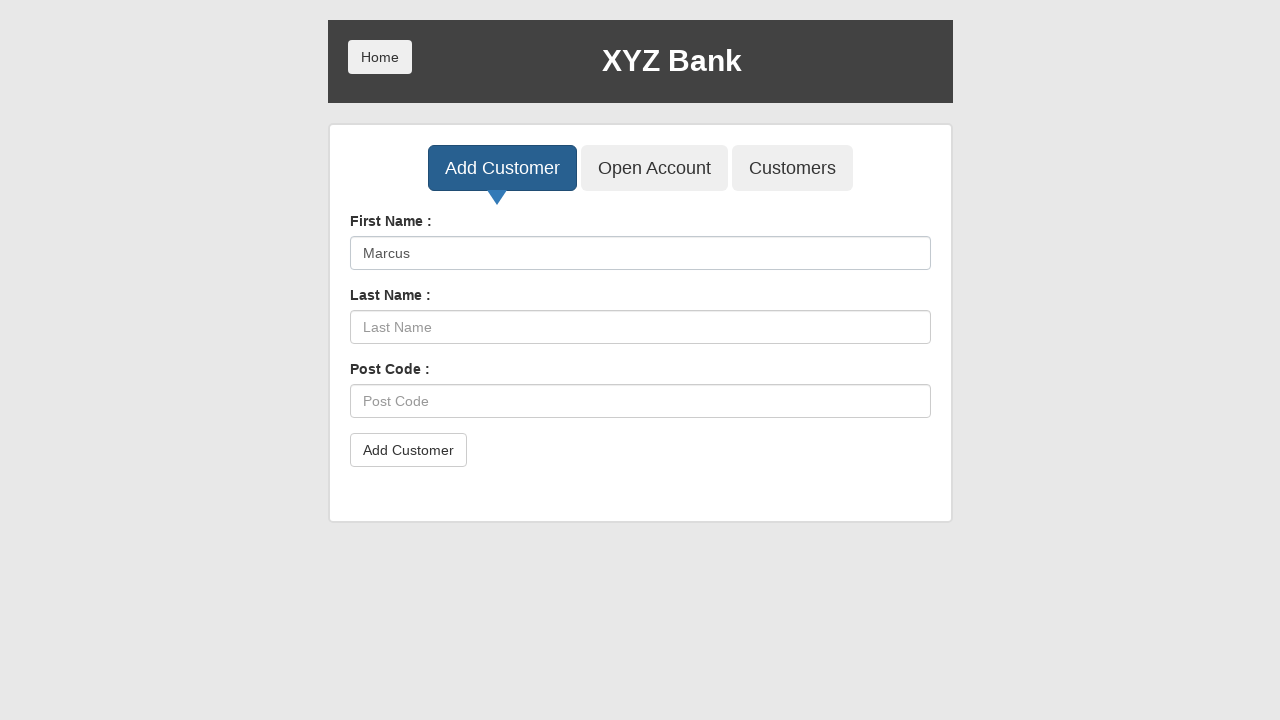

Filled last name field with 'Thompson' on input[ng-model="lName"]
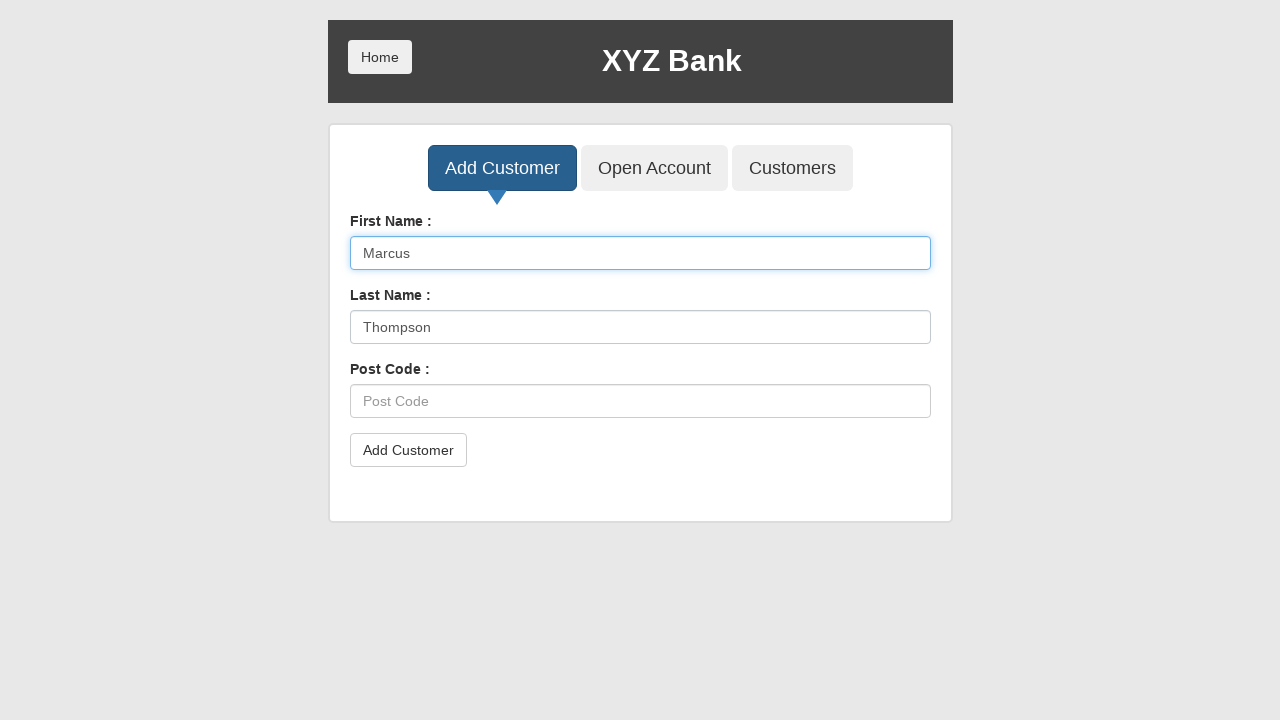

Filled postal code field with '12345' on input[ng-model="postCd"]
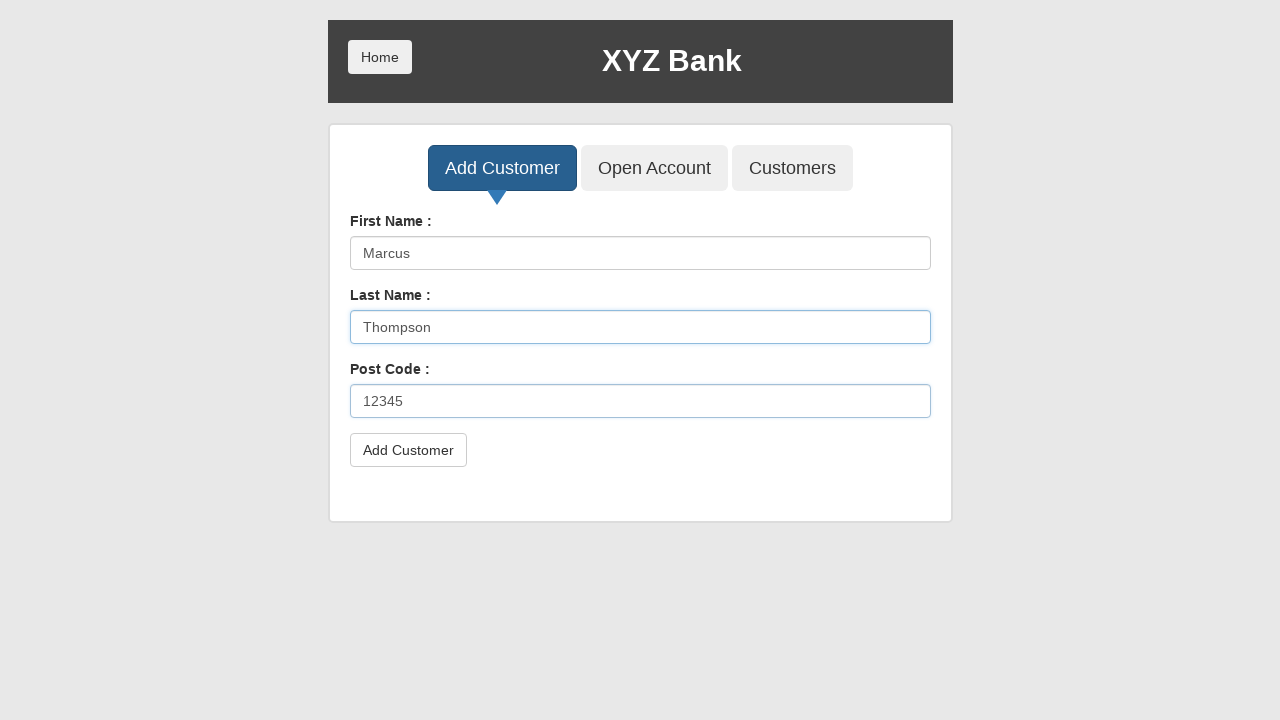

Clicked submit button to add customer at (408, 450) on button[type="submit"]
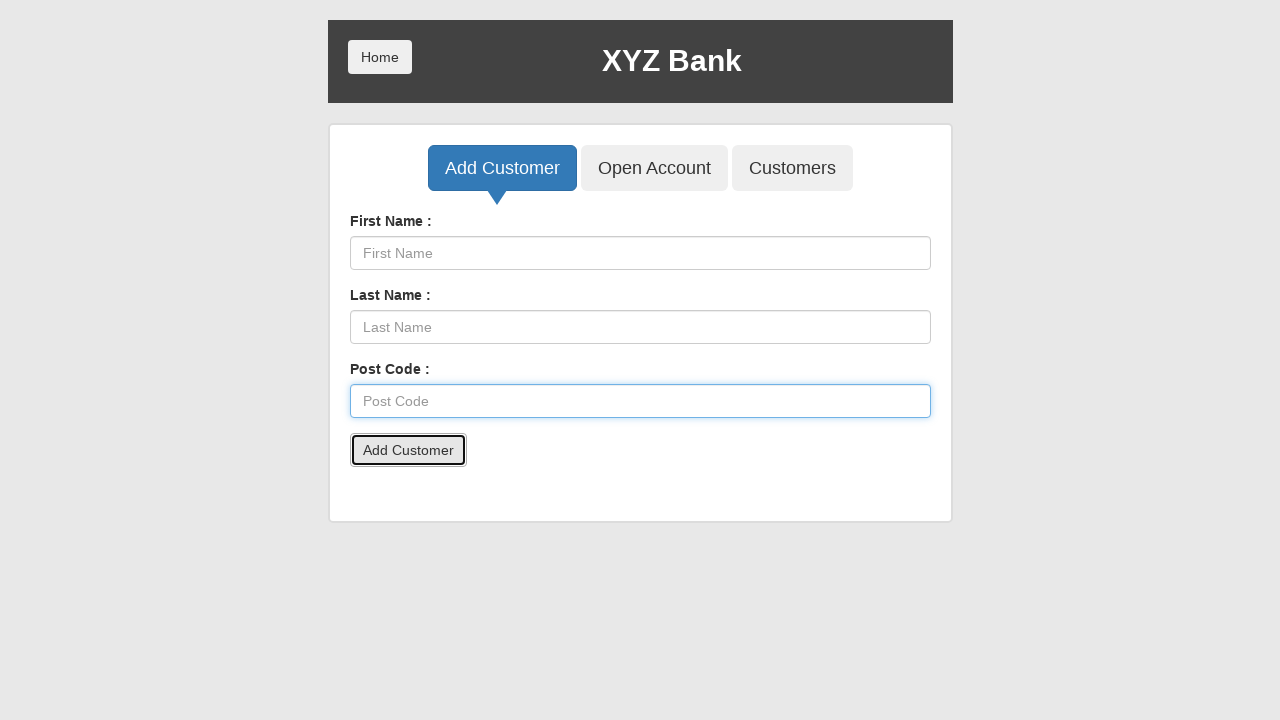

Dialog handler registered to dismiss any dialogs
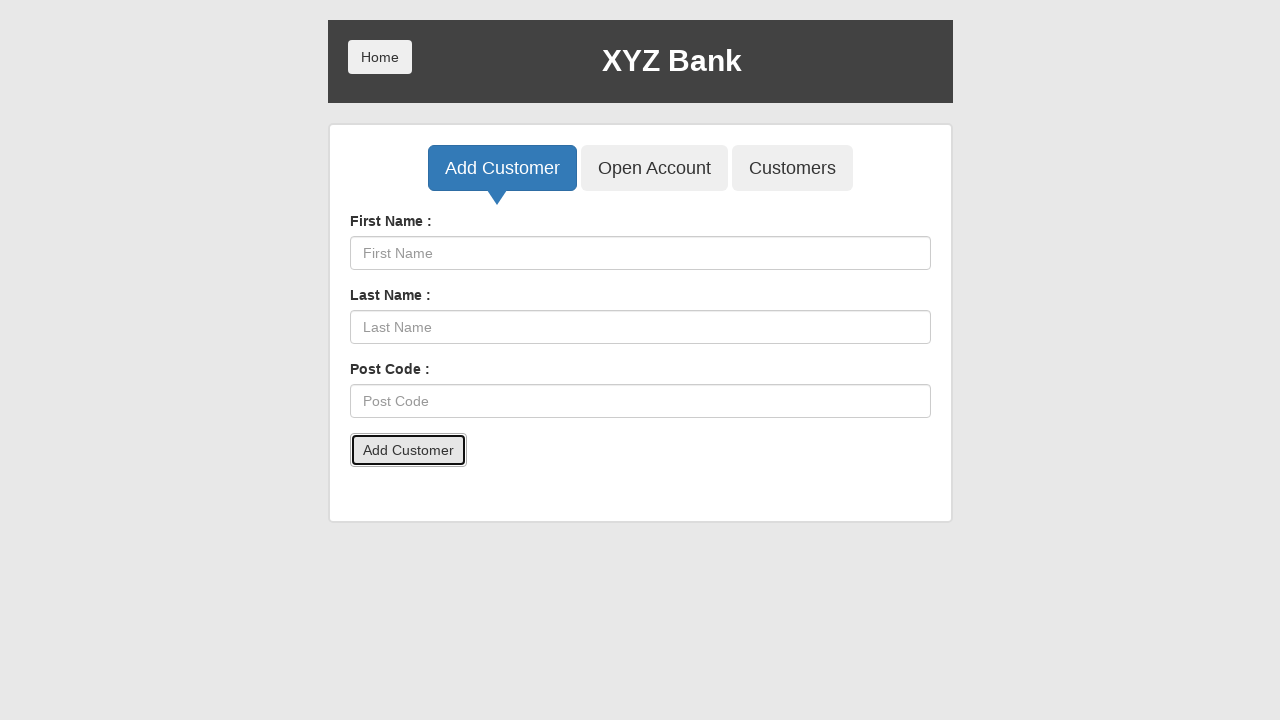

Waited 1 second for page to process
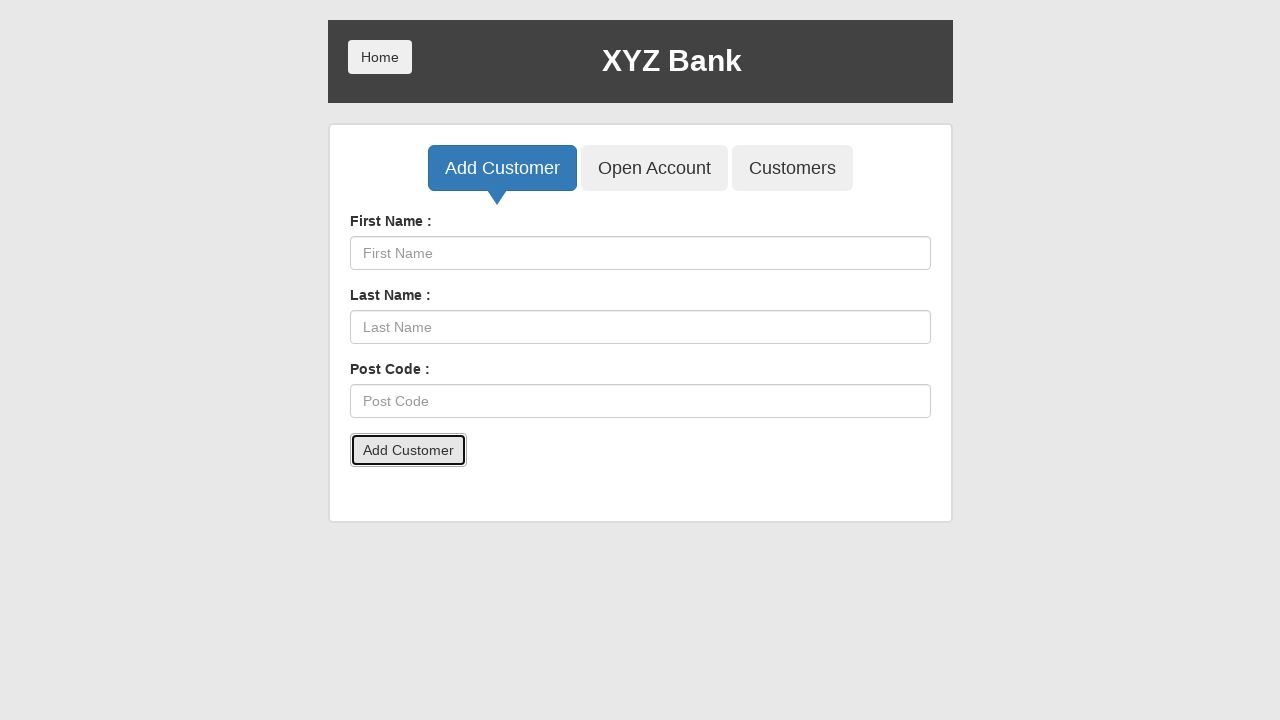

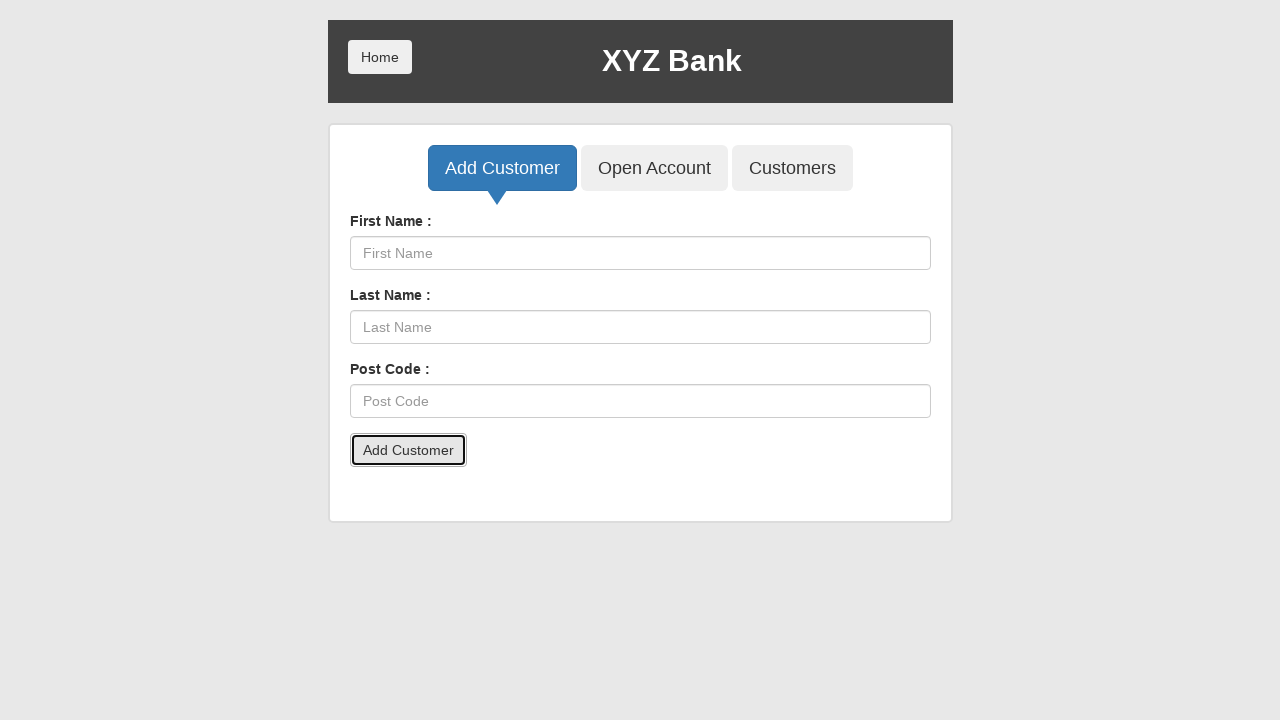